Tests infinite scroll functionality on a product collection page by scrolling to the bottom repeatedly until all products are loaded, then verifies product links are visible.

Starting URL: https://nobero.com/collections/textured-co-ords

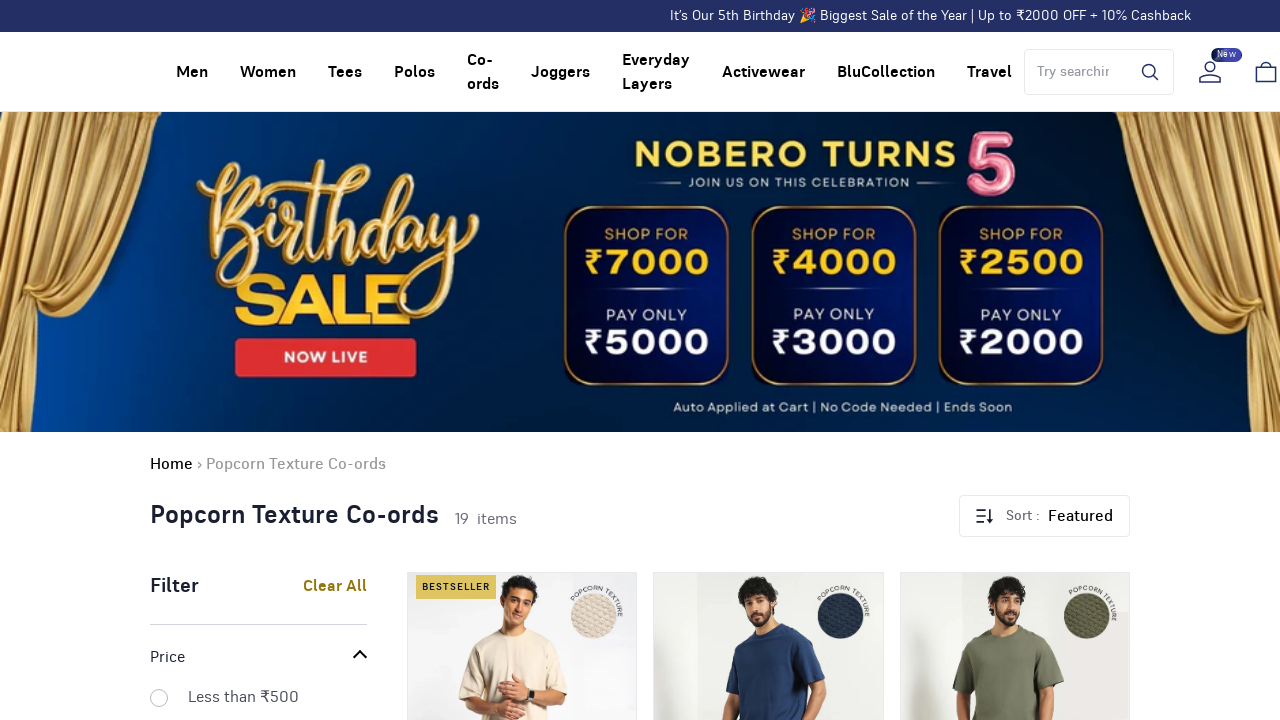

Evaluated initial scroll height of page
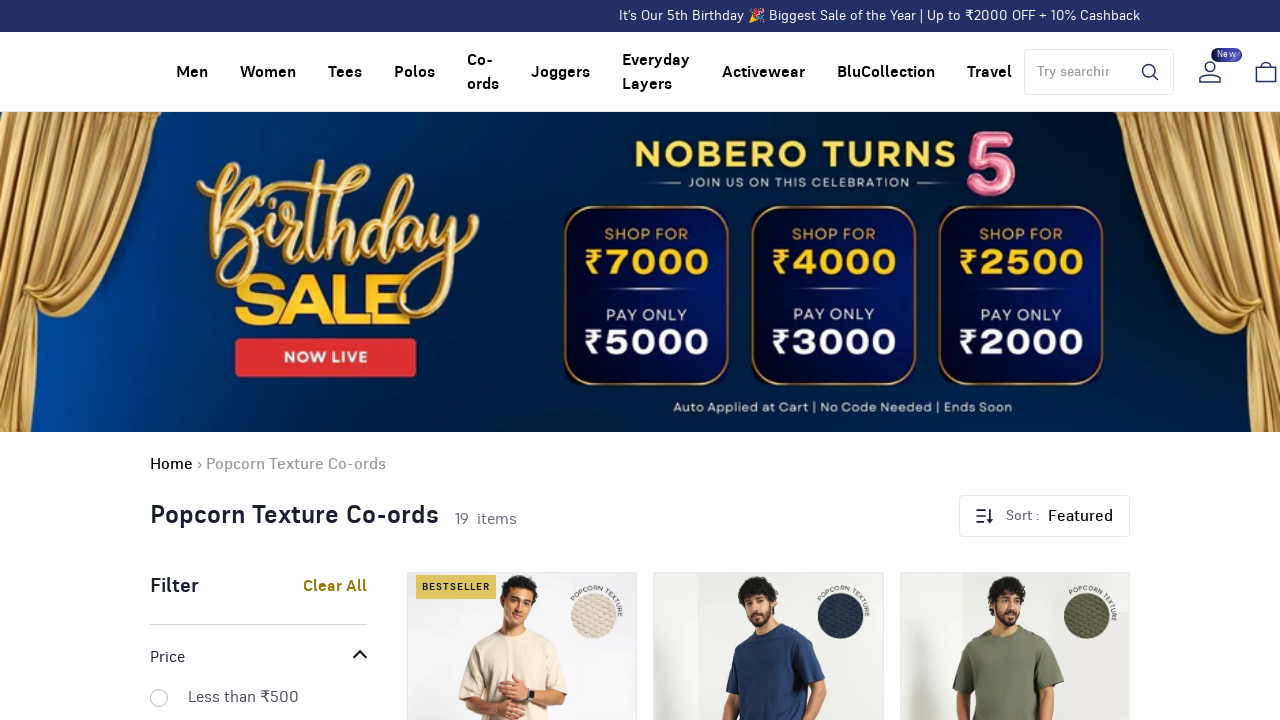

Scrolled to bottom of page
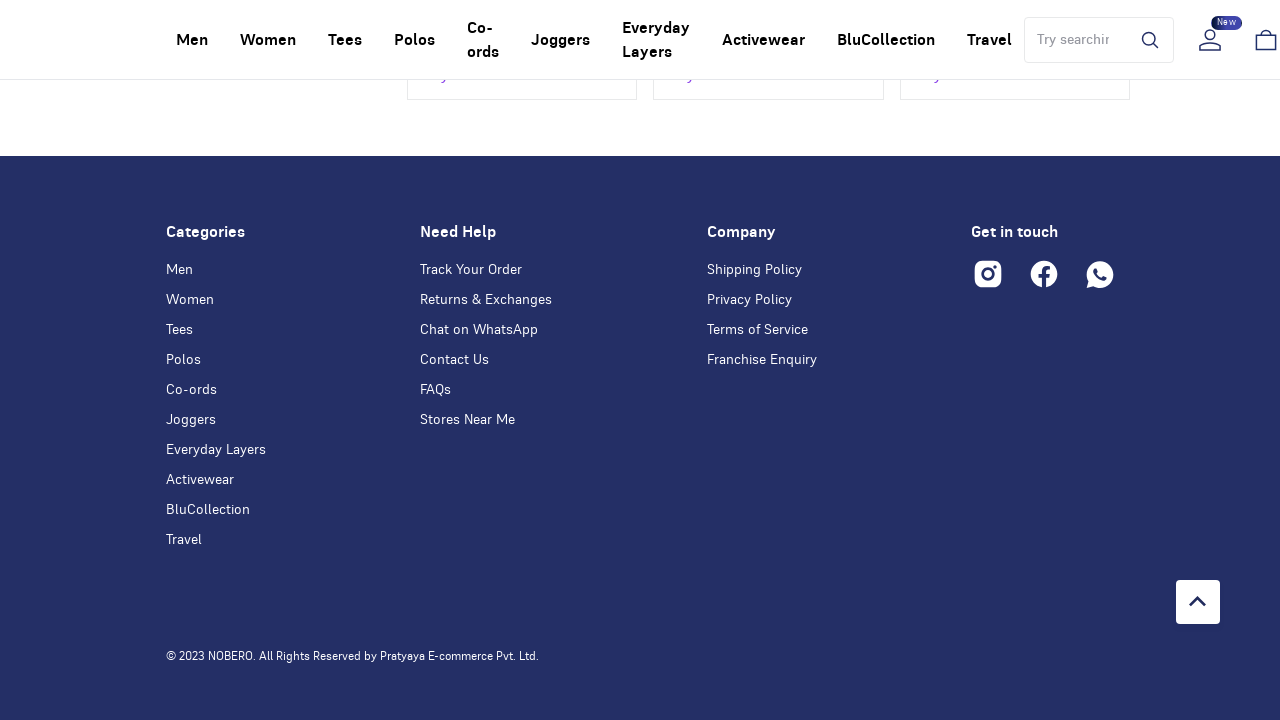

Waited 2 seconds for new content to load
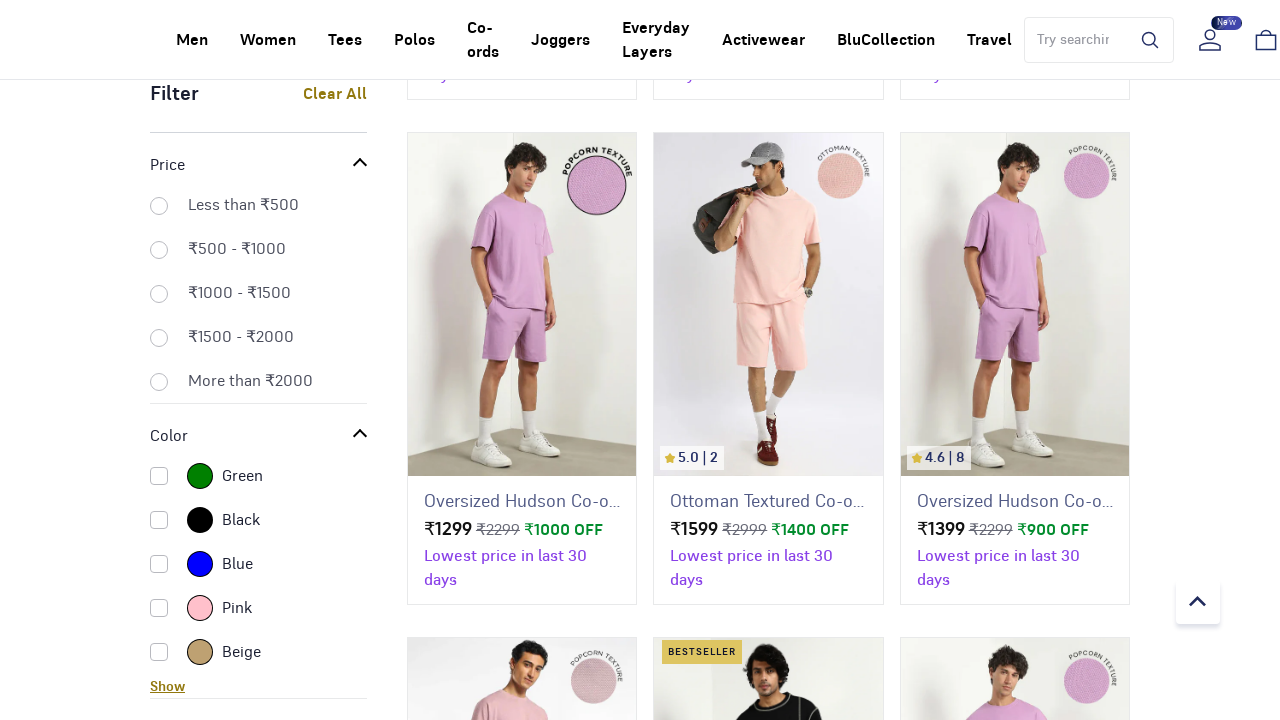

Evaluated new scroll height after loading content
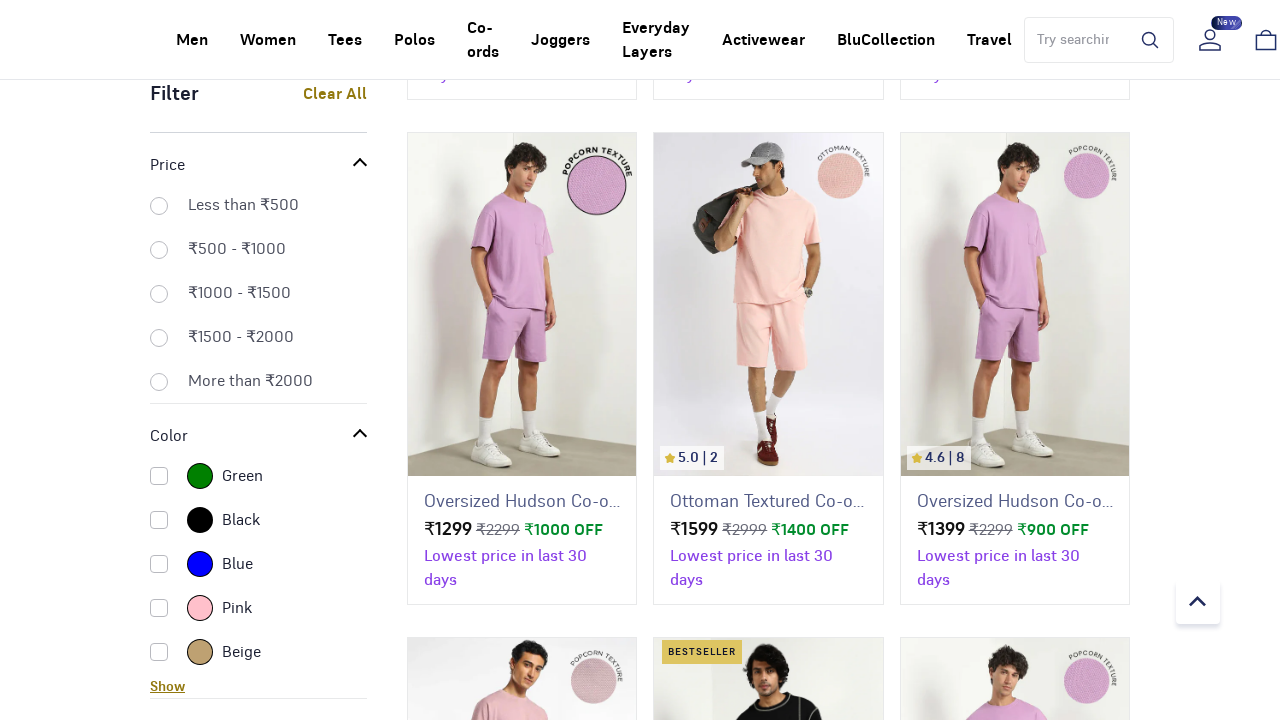

Scrolled to bottom of page
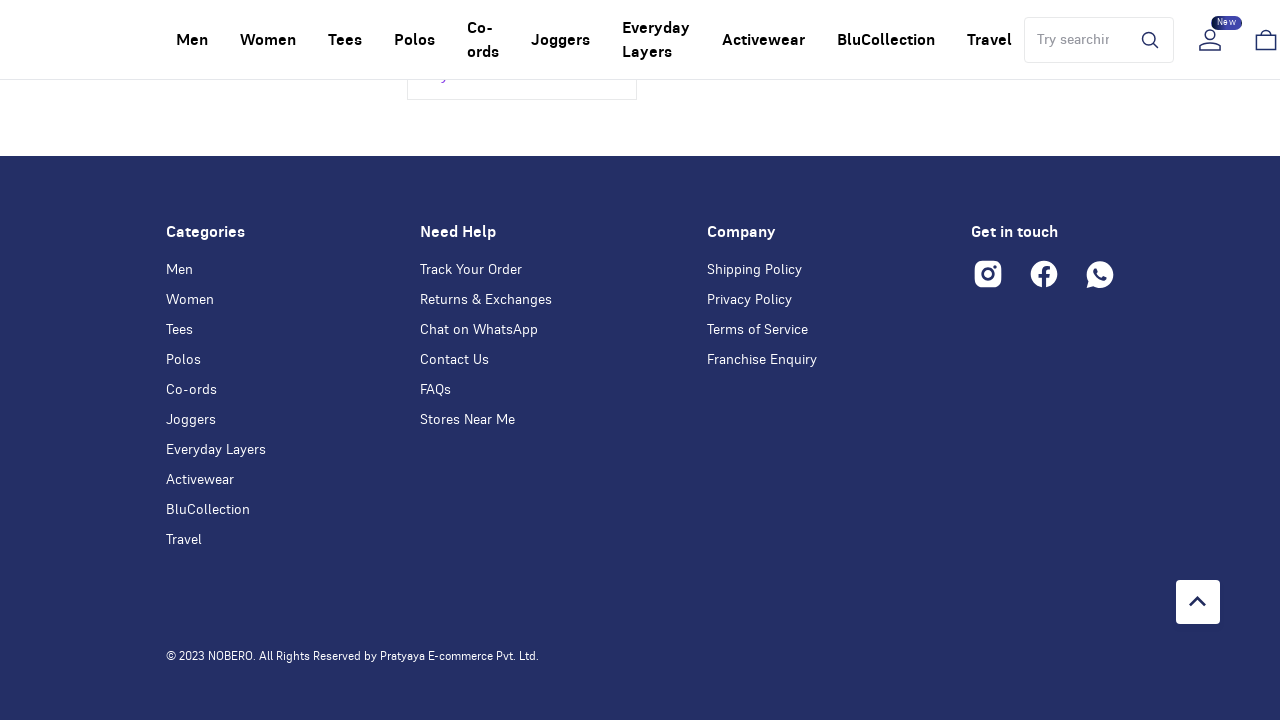

Waited 2 seconds for new content to load
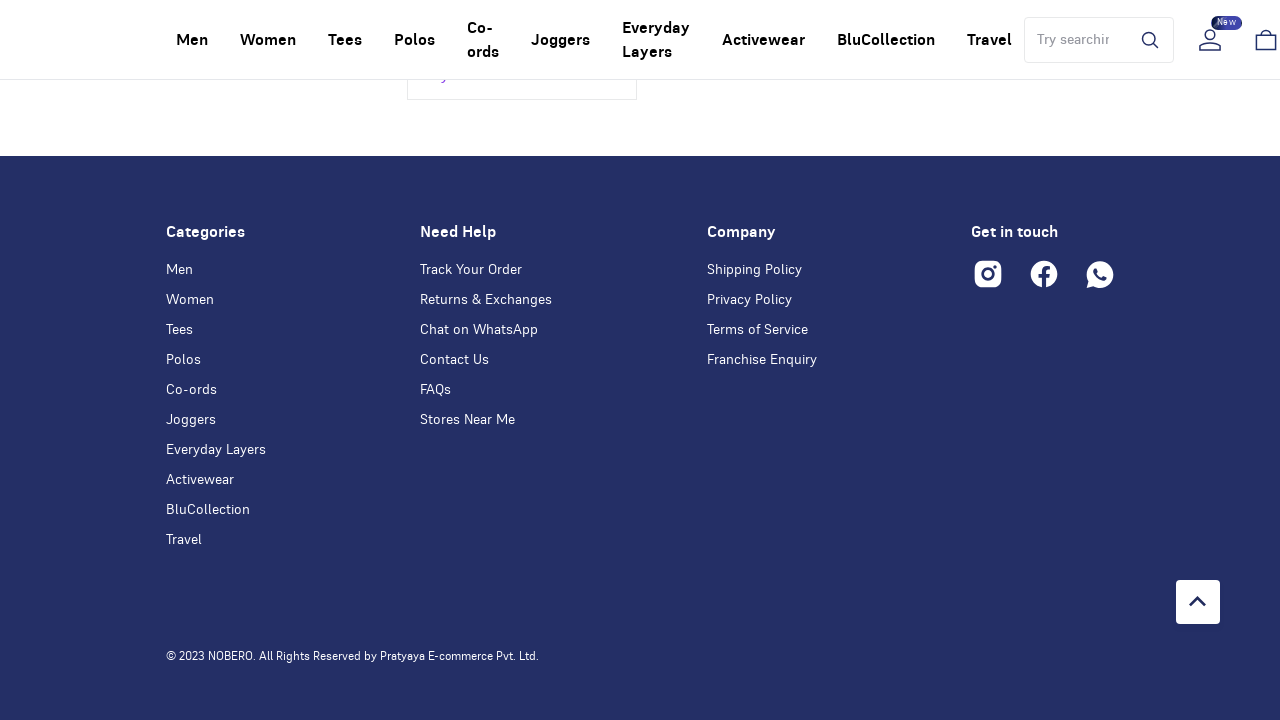

Evaluated new scroll height after loading content
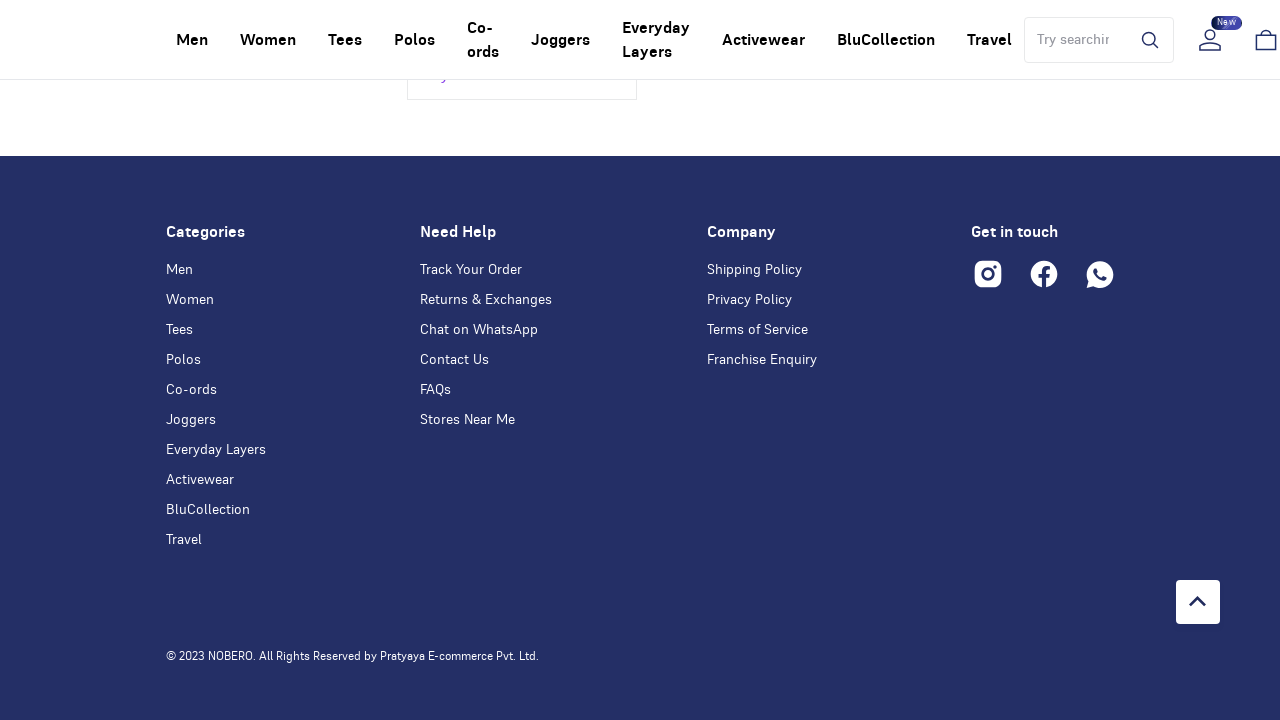

Verified product links are visible on the page
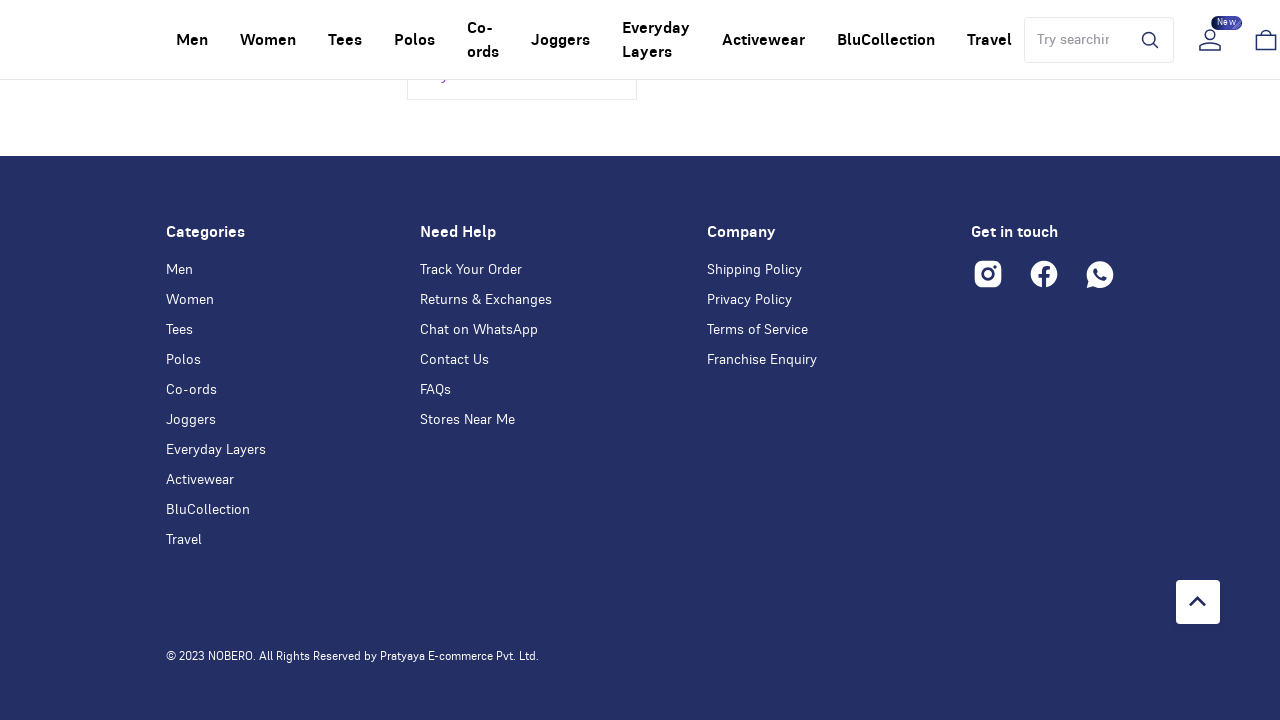

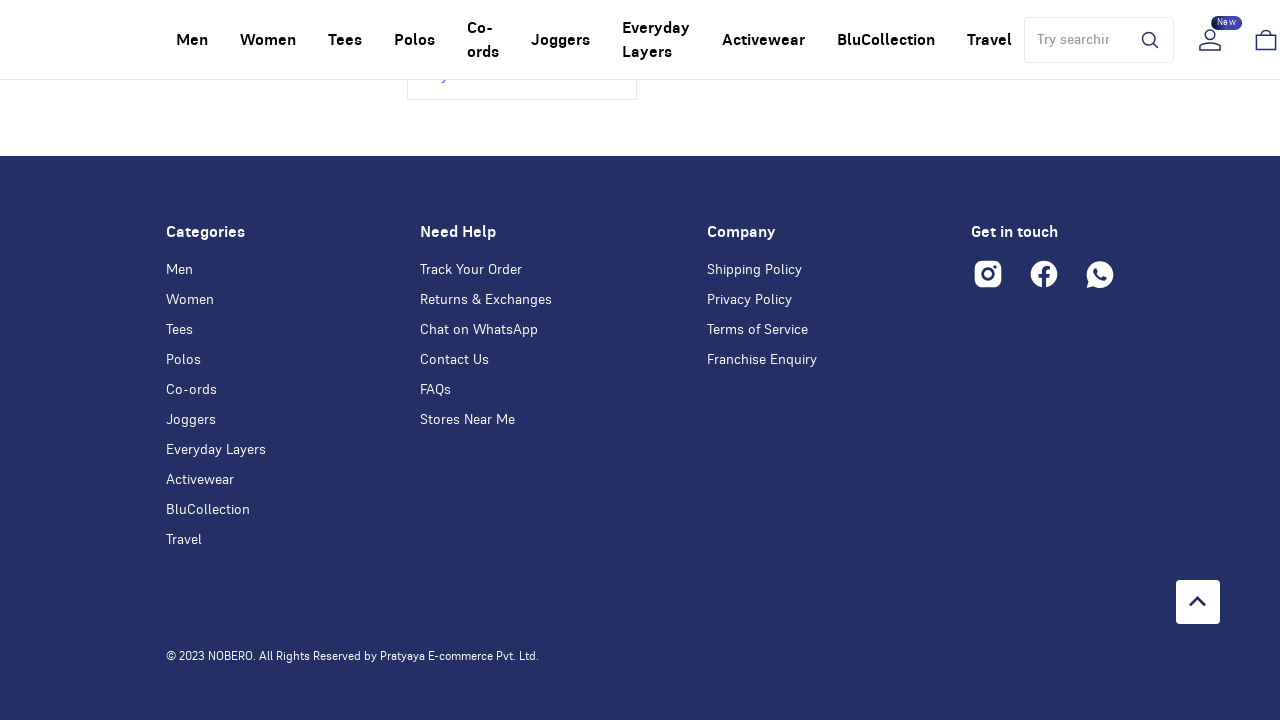